Tests the forgot password link functionality by clicking on it and verifying the Reset Password button is displayed

Starting URL: https://opensource-demo.orangehrmlive.com/

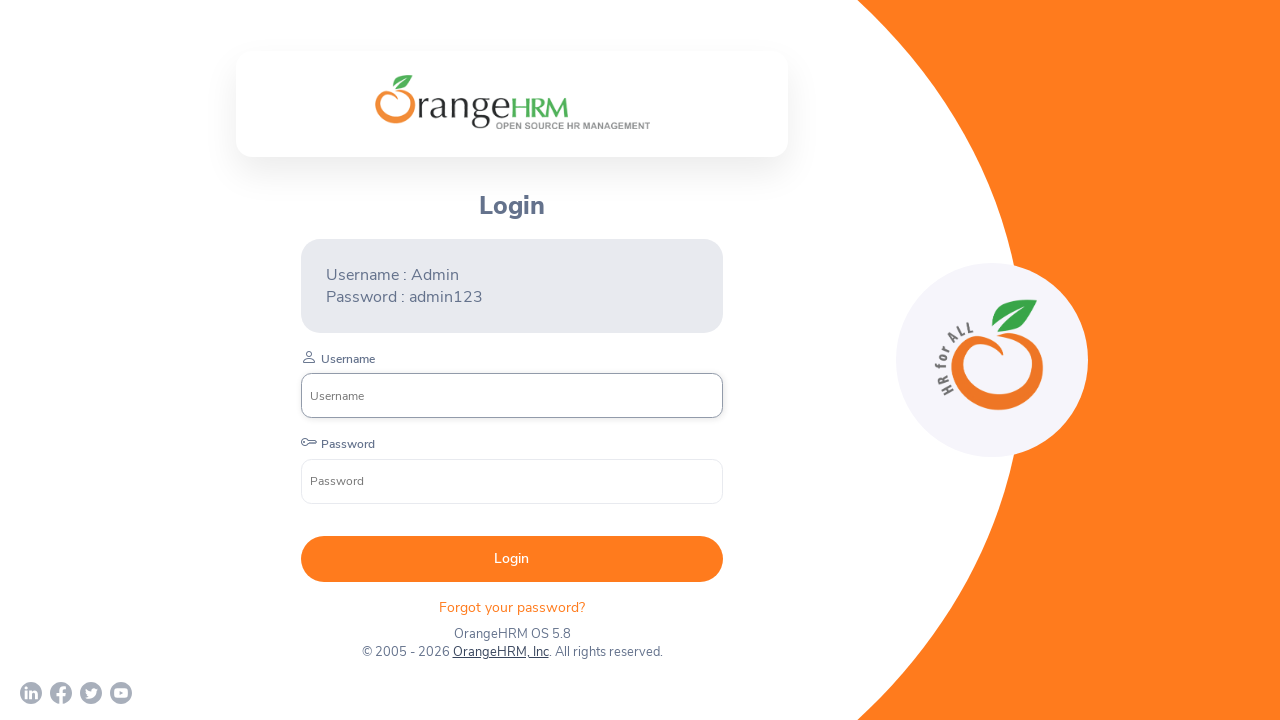

Clicked on the Forgot Password link at (512, 607) on xpath=//p[@class='oxd-text oxd-text--p orangehrm-login-forgot-header']
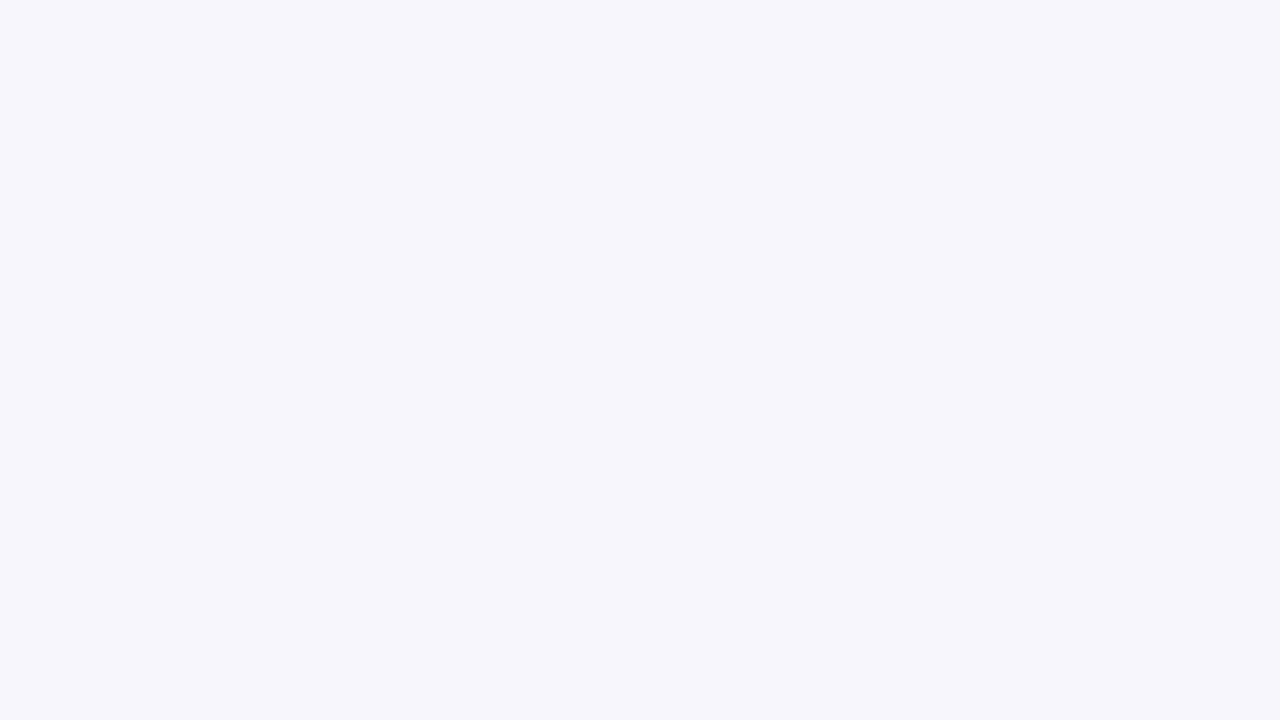

Reset Password button appeared and was located
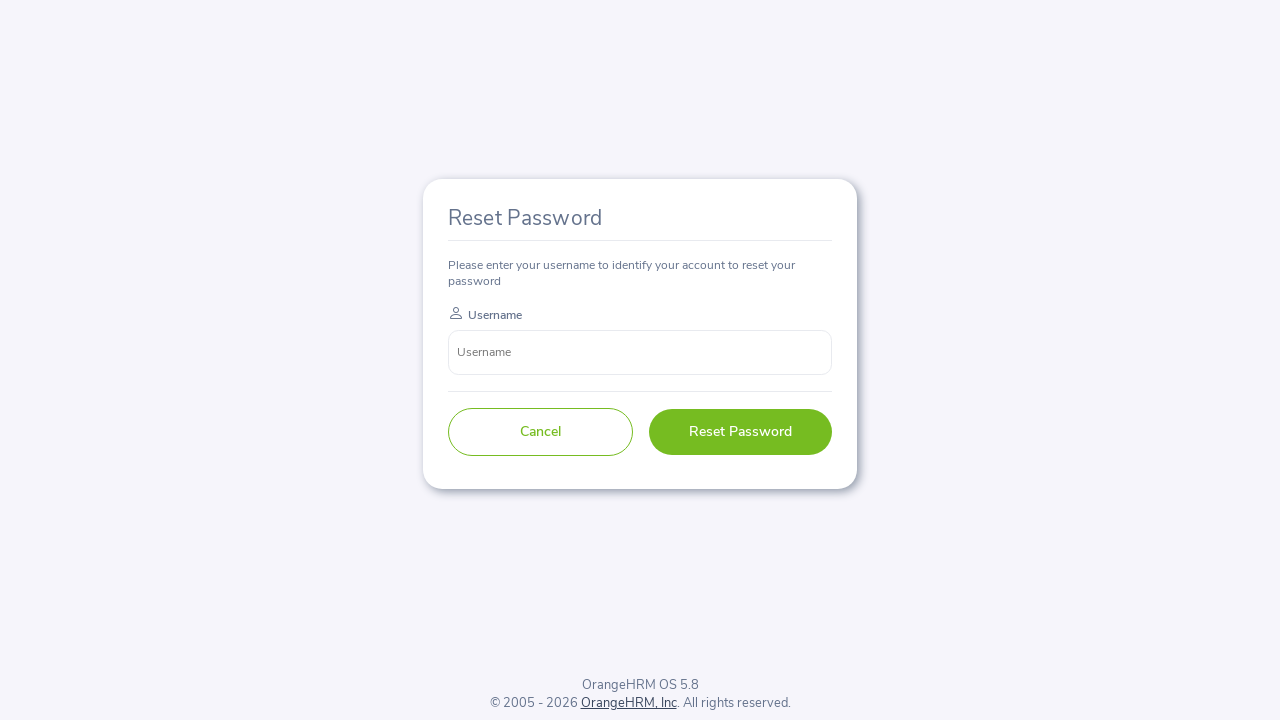

Verified that the Reset Password button displays the correct text
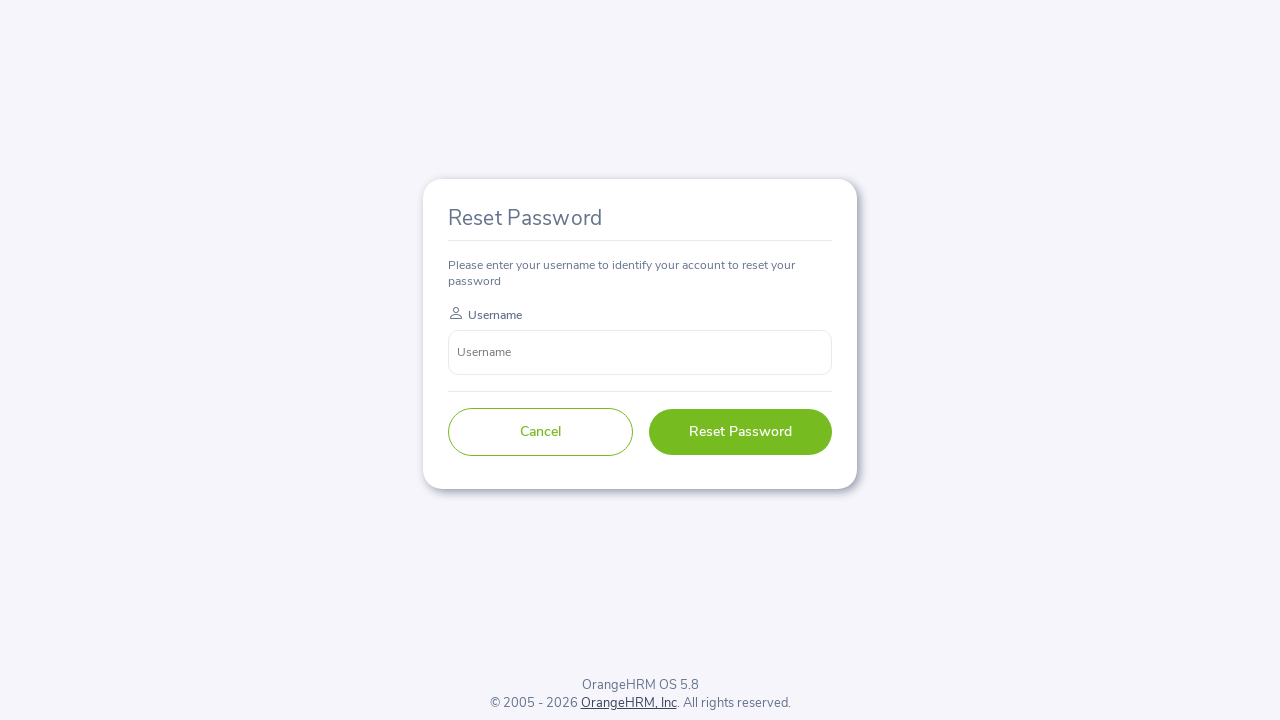

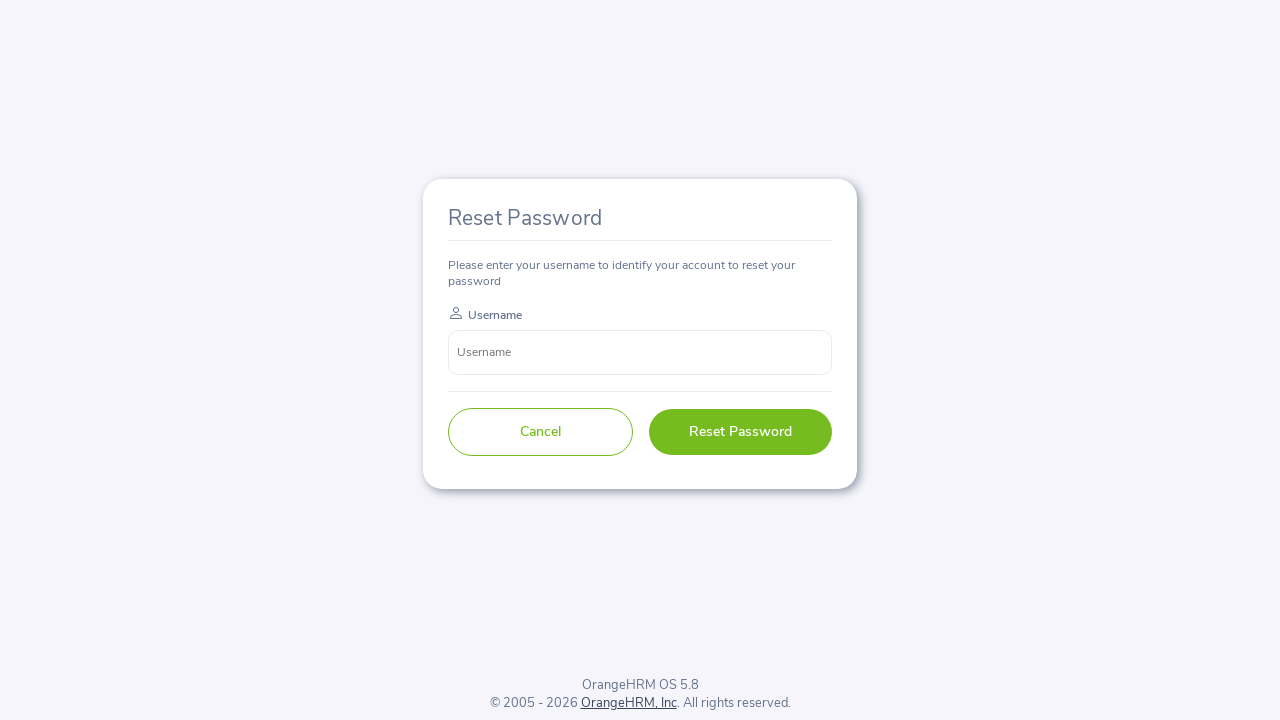